Navigates to Flipkart homepage and verifies the page loads by checking the page title and URL are accessible.

Starting URL: https://www.flipkart.com/

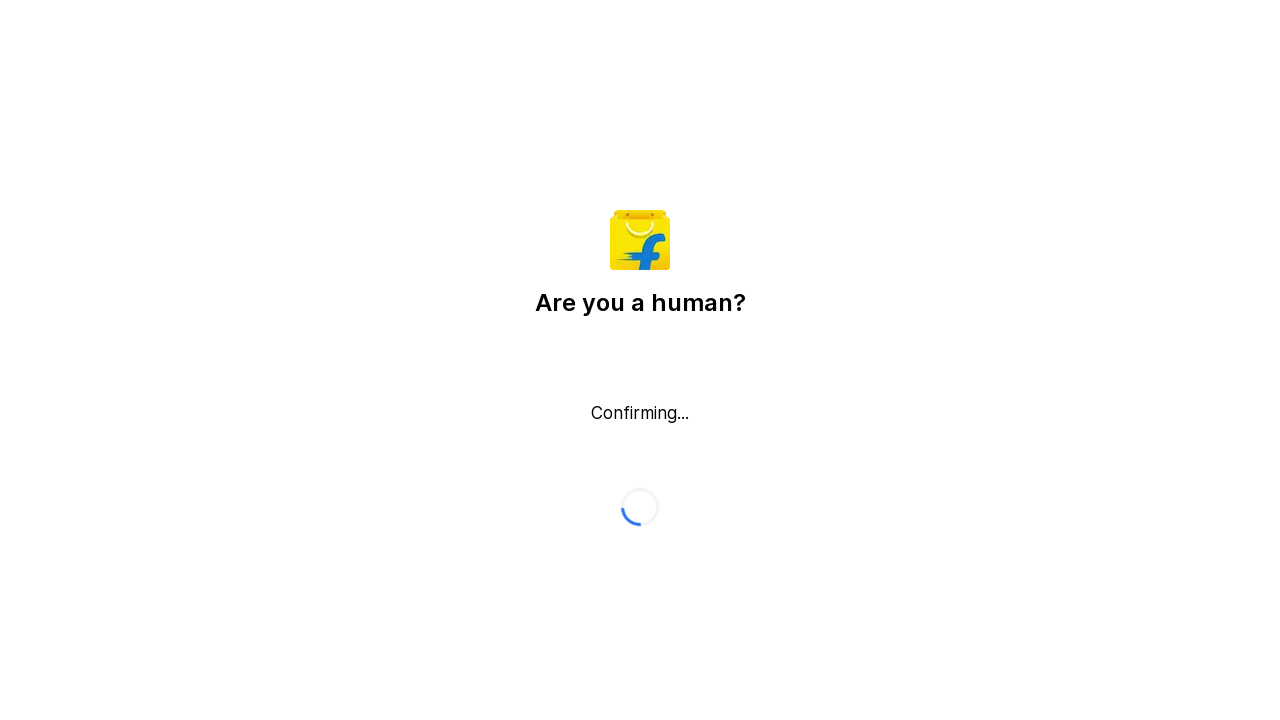

Page loaded with domcontentloaded state
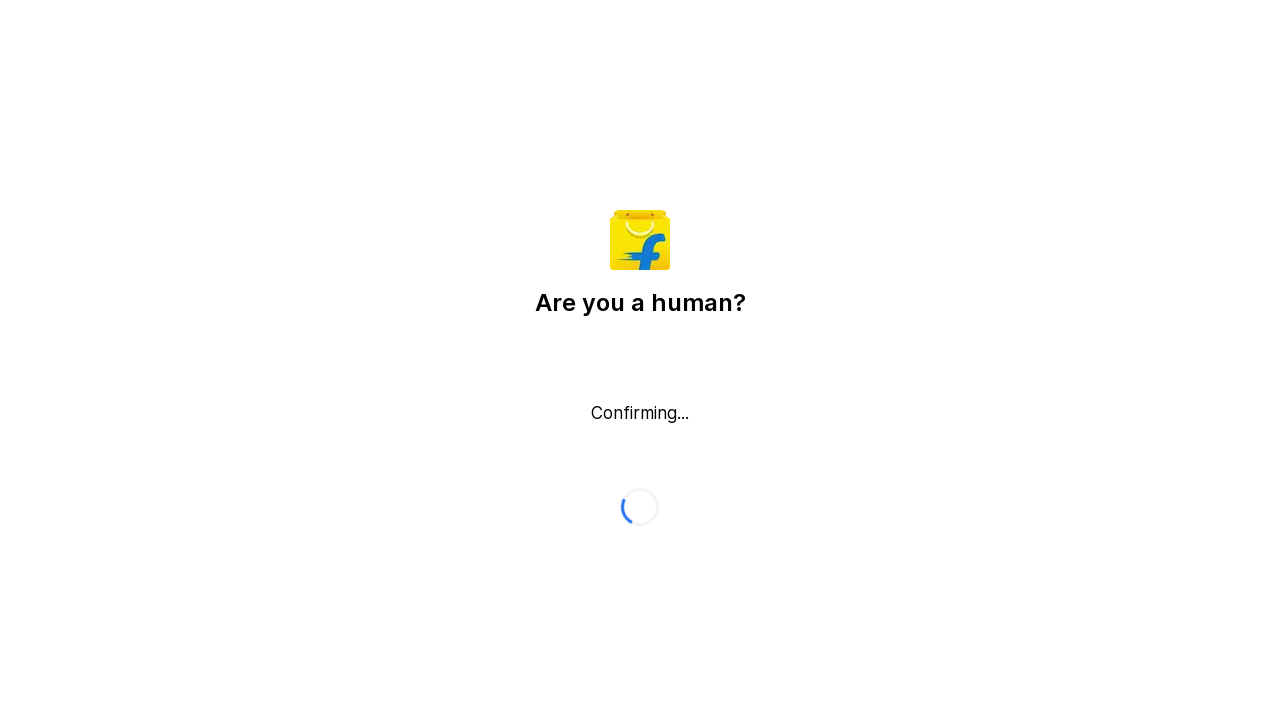

Retrieved page title: 'Flipkart reCAPTCHA'
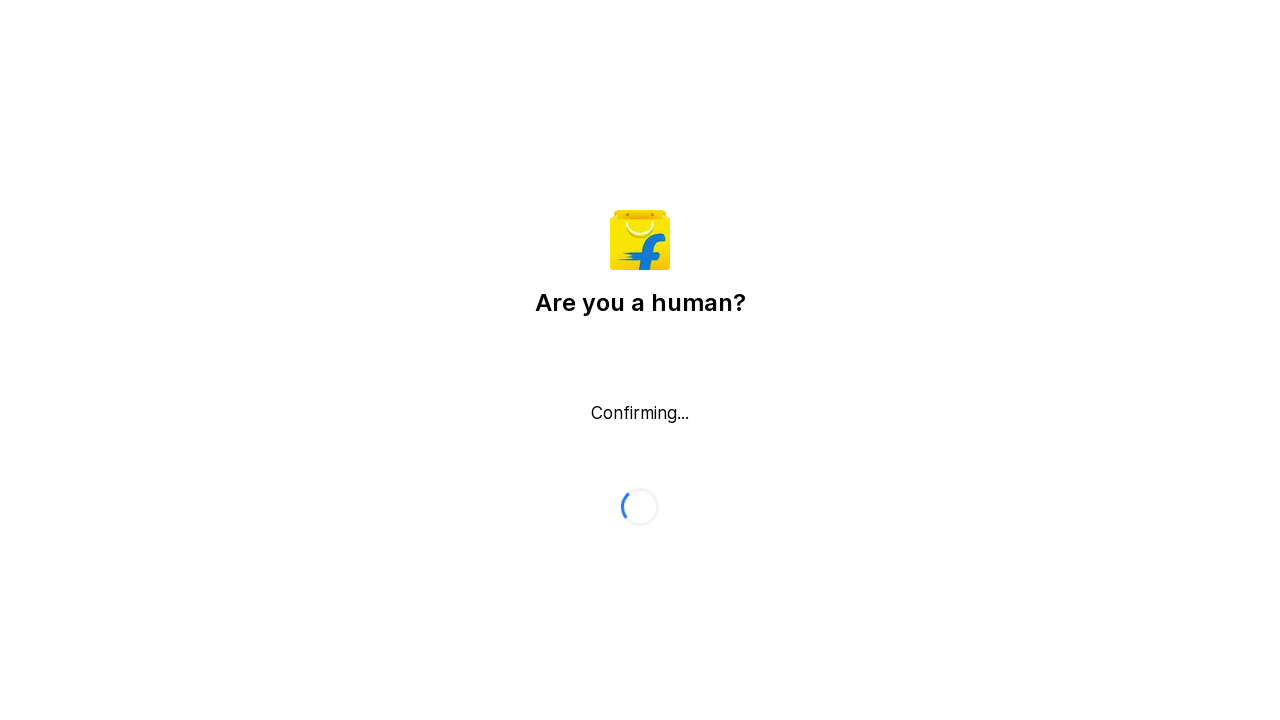

Verified page title is not empty
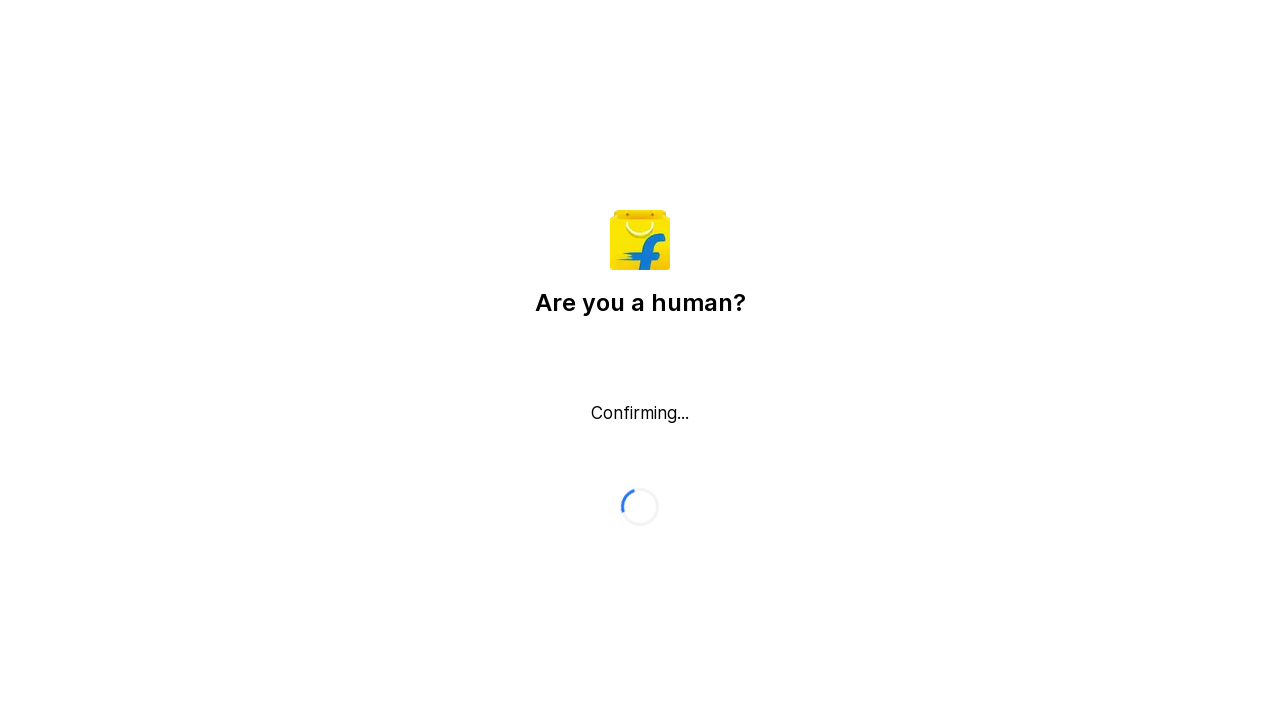

Retrieved current URL: 'https://www.flipkart.com/'
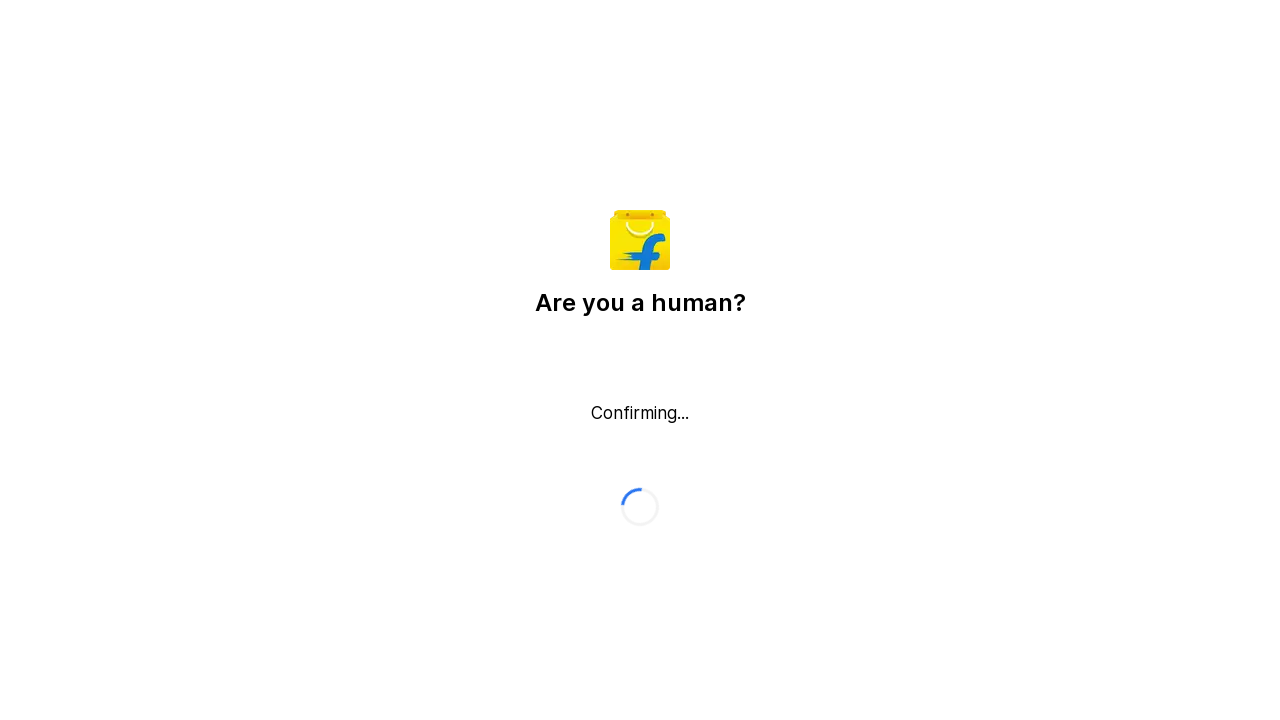

Verified URL contains 'flipkart.com'
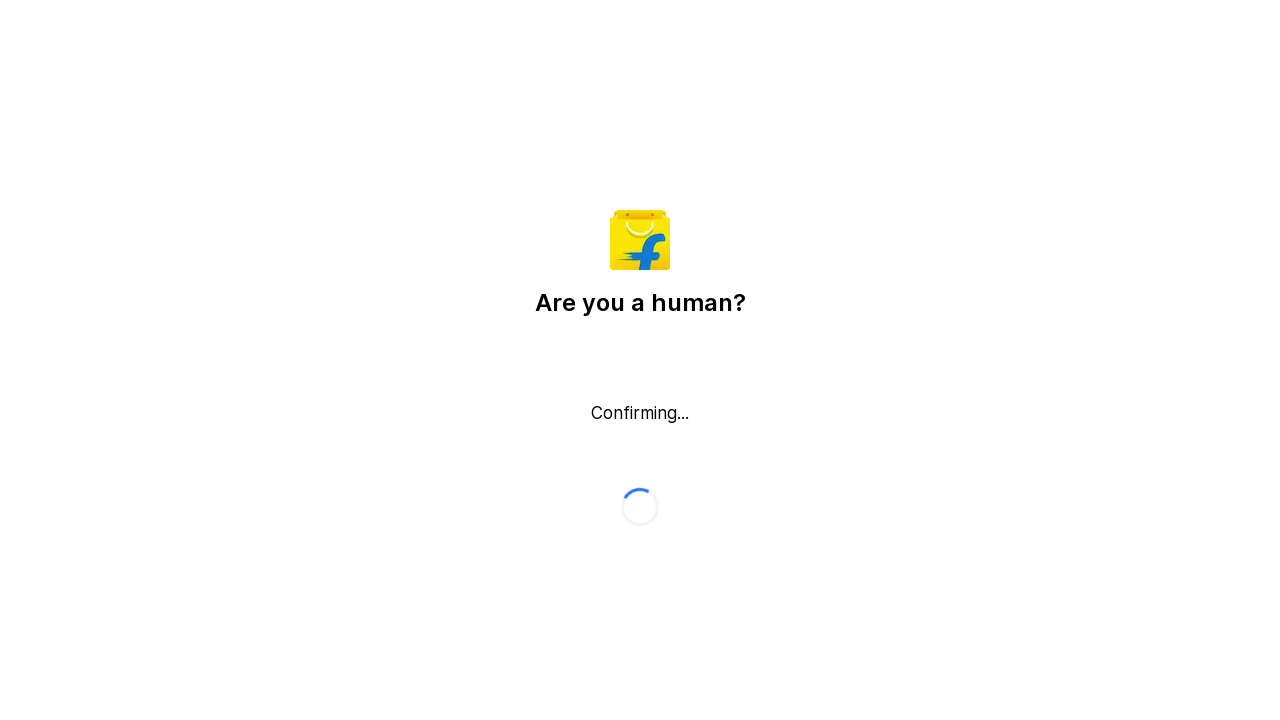

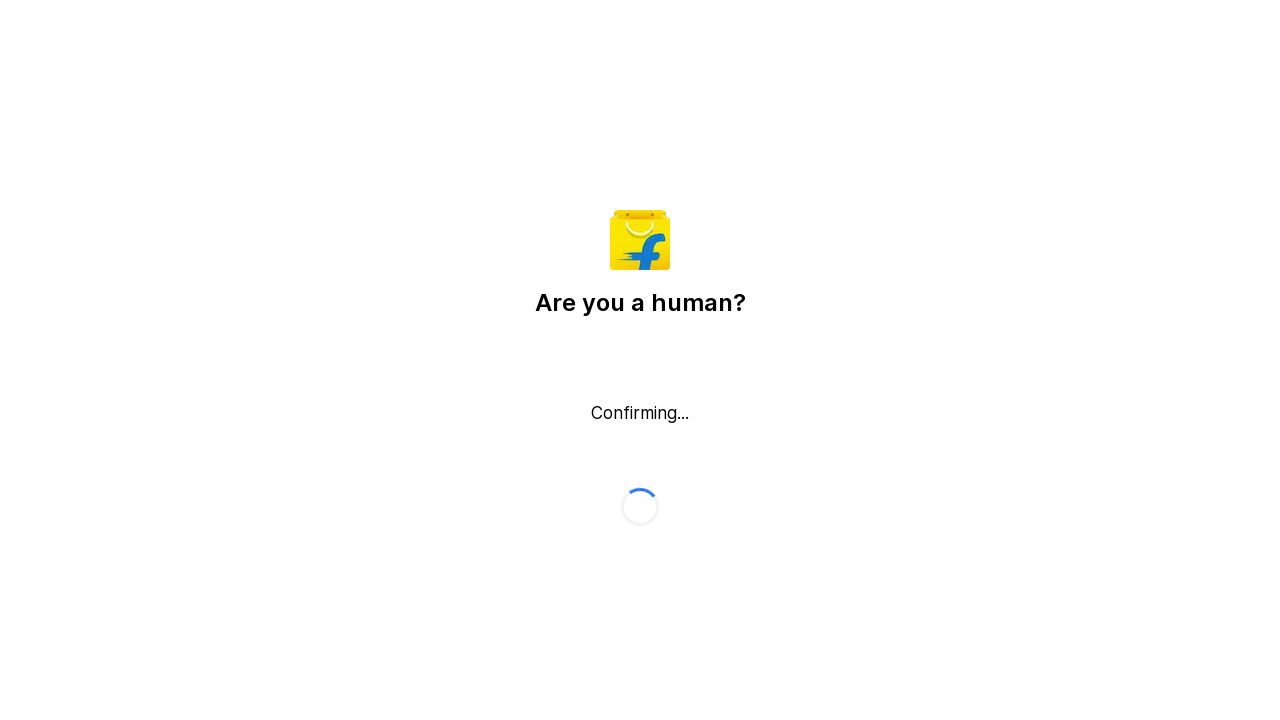